Tests login functionality on the Omayo blog website by entering username and password credentials and clicking the login button

Starting URL: http://omayo.blogspot.com/

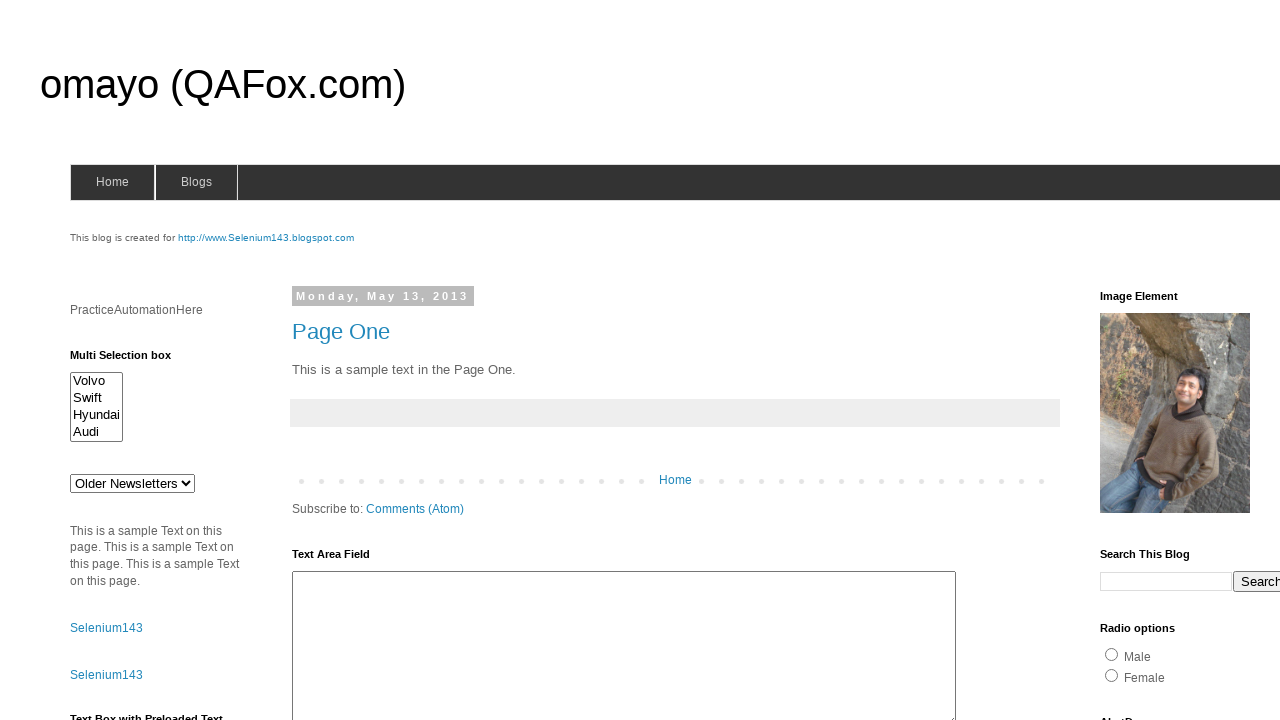

Filled userid field with 'testuser123' on input[name='userid']
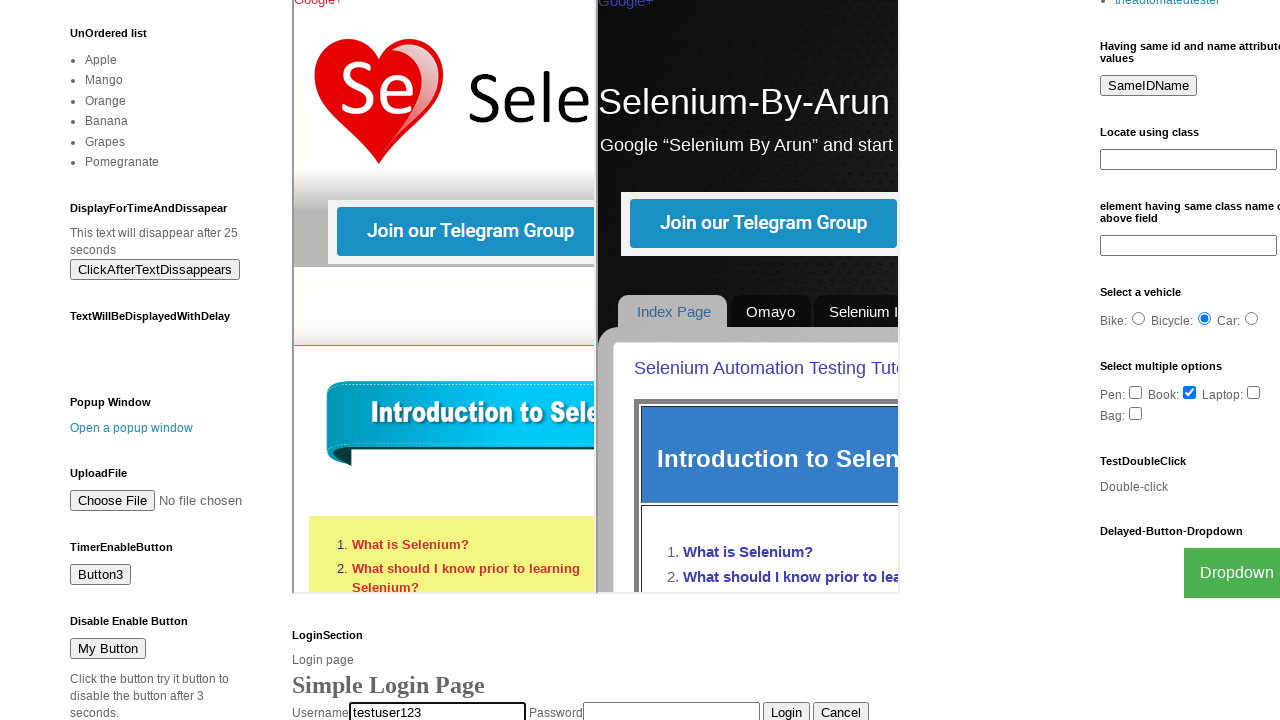

Filled password field with 'testpass456' on input[name='pswrd']
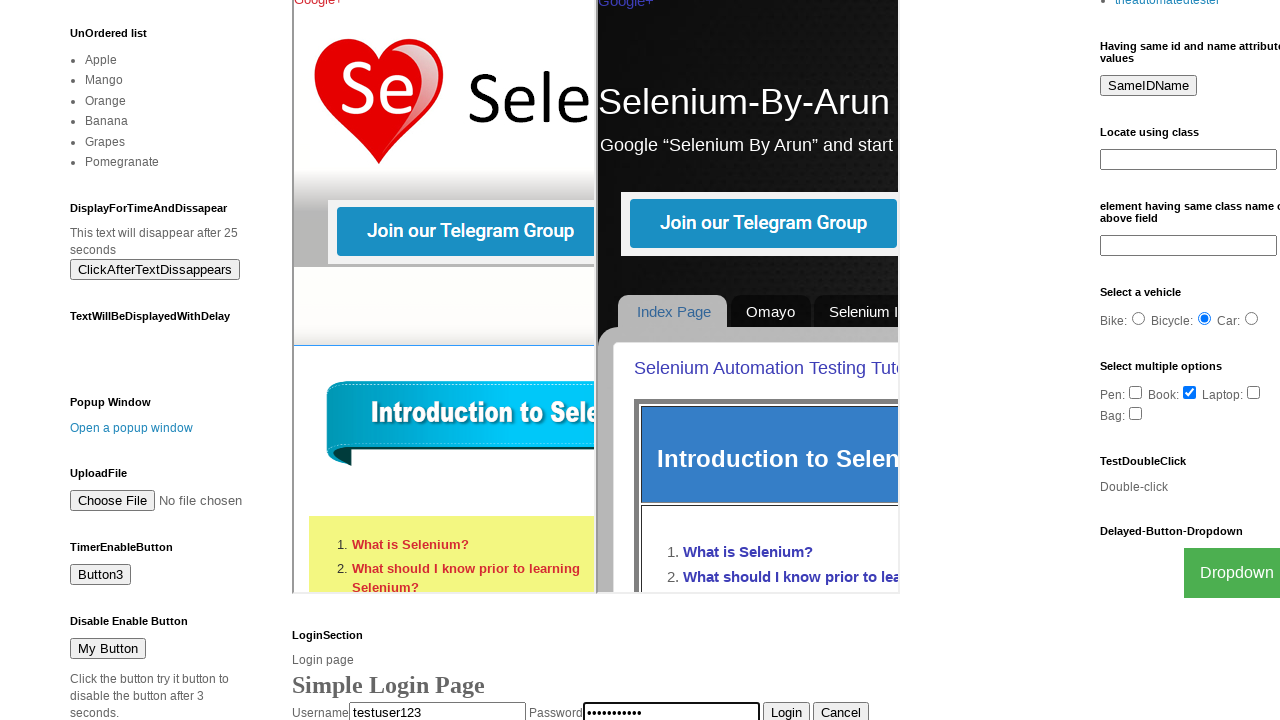

Clicked Login button at (786, 710) on input[value='Login']
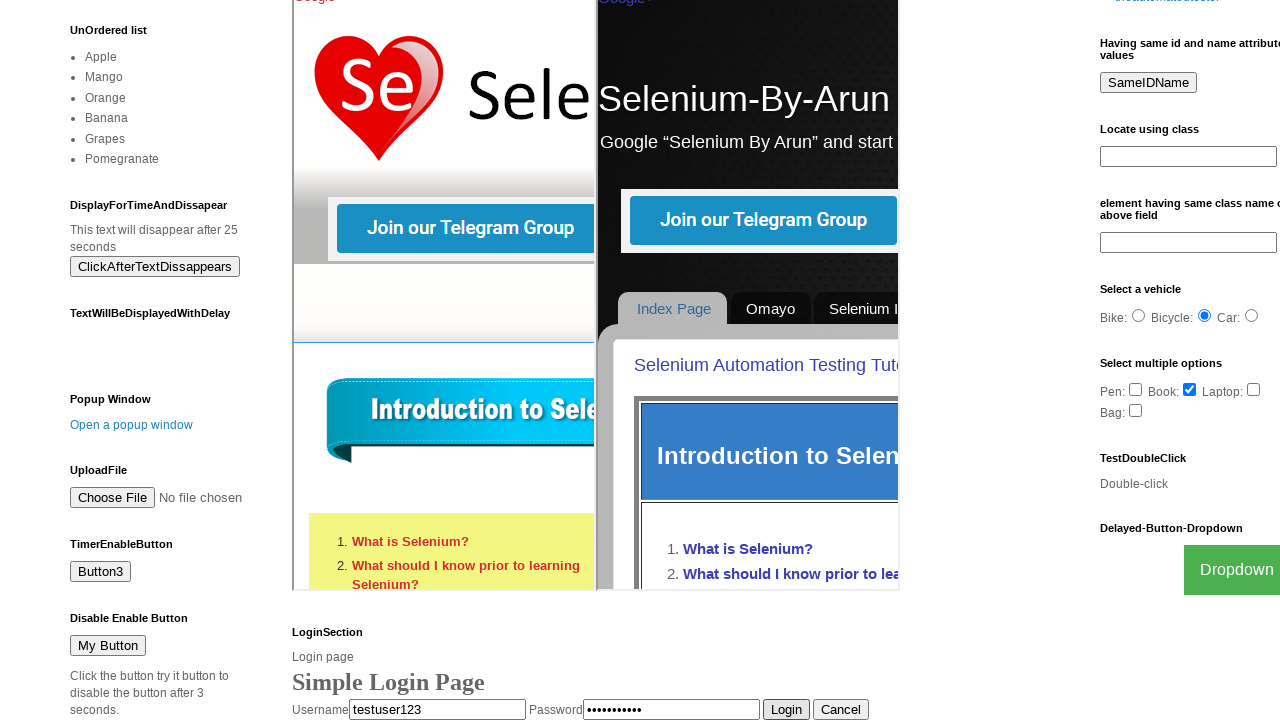

Waited 2 seconds for potential alert dialog
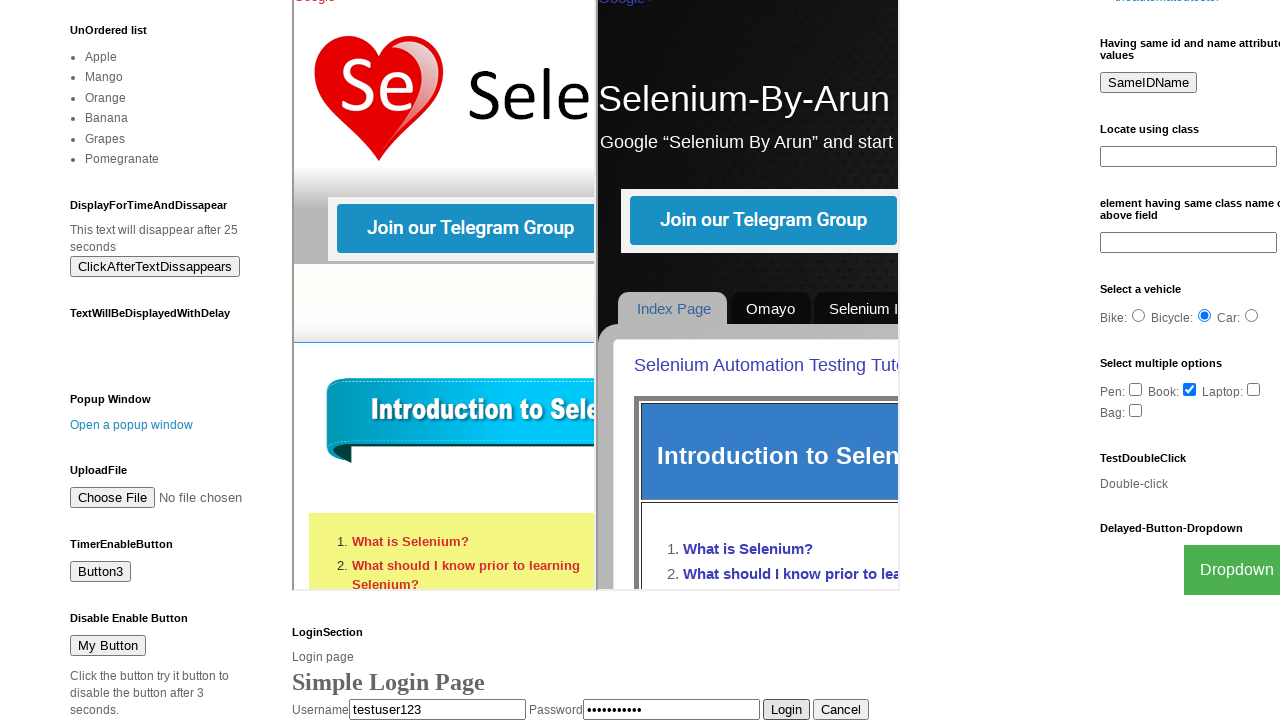

Set up dialog handler to accept alerts
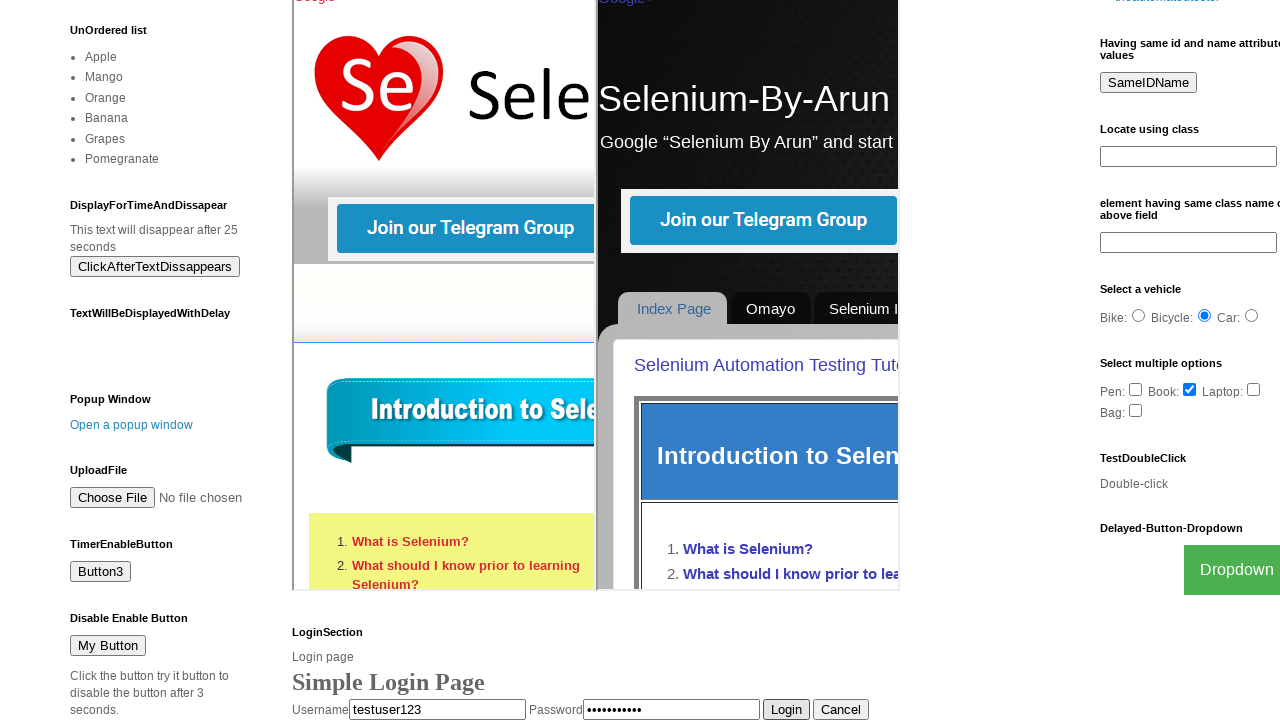

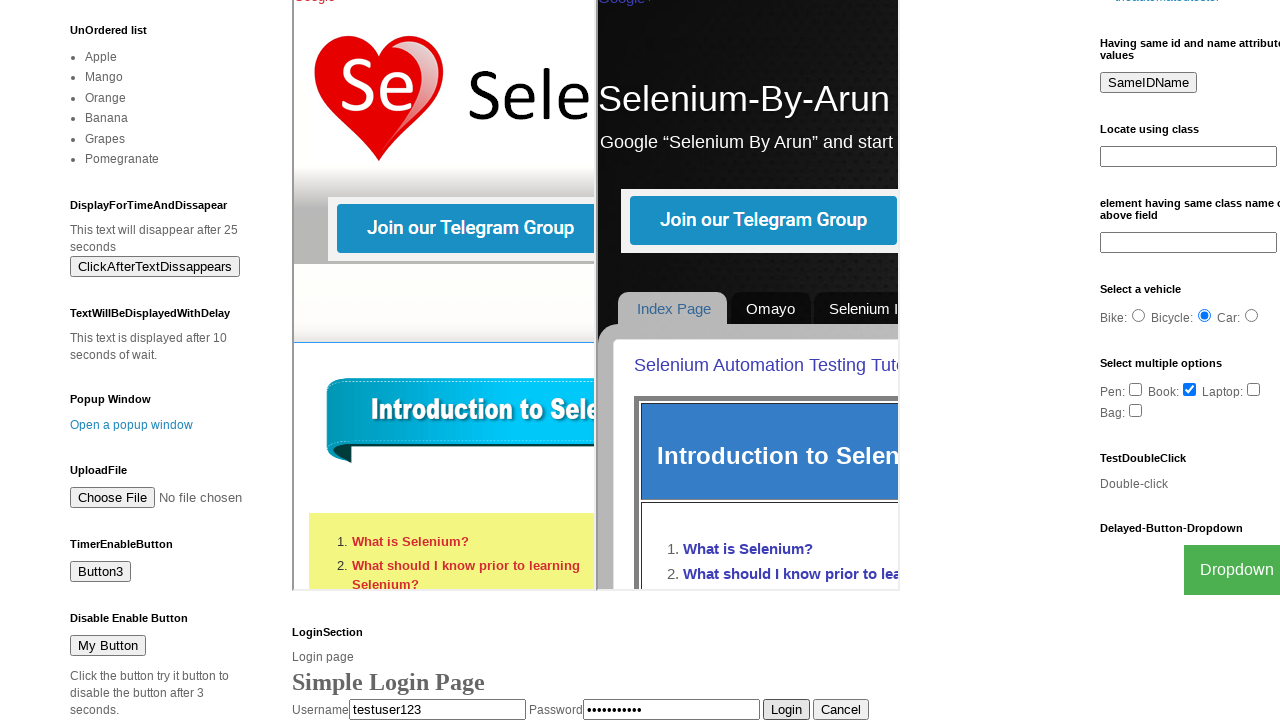